Clicks on Education dropdown menu and selects Selenium Resources submenu item

Starting URL: https://ultimateqa.com/automation/

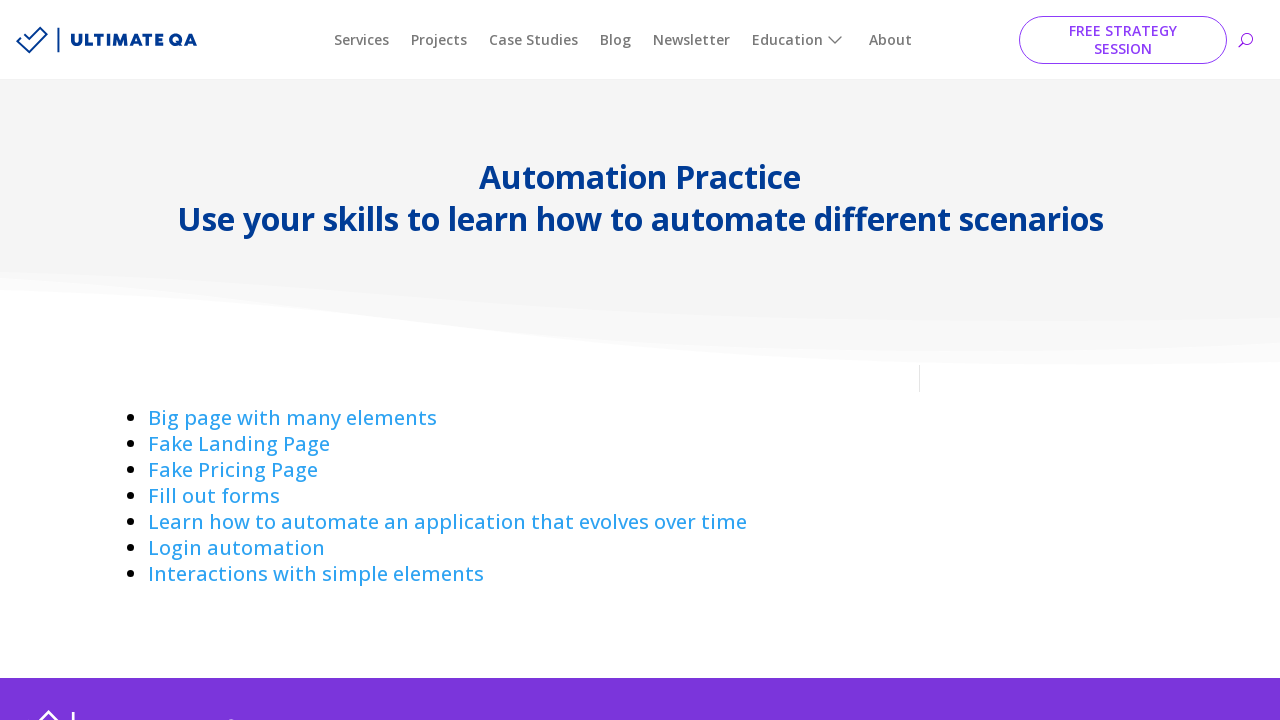

Clicked on Education dropdown menu at (800, 40) on text=Education
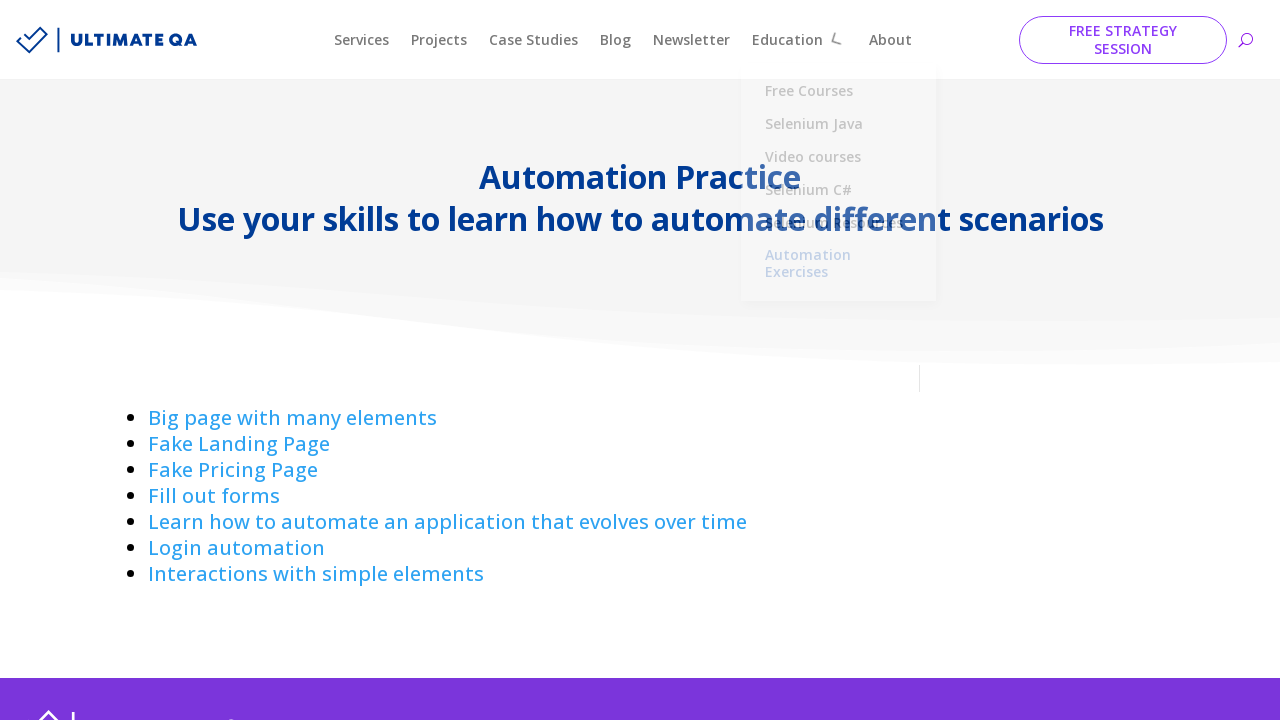

Clicked on Selenium Resources submenu item at (838, 223) on text=Selenium Resources
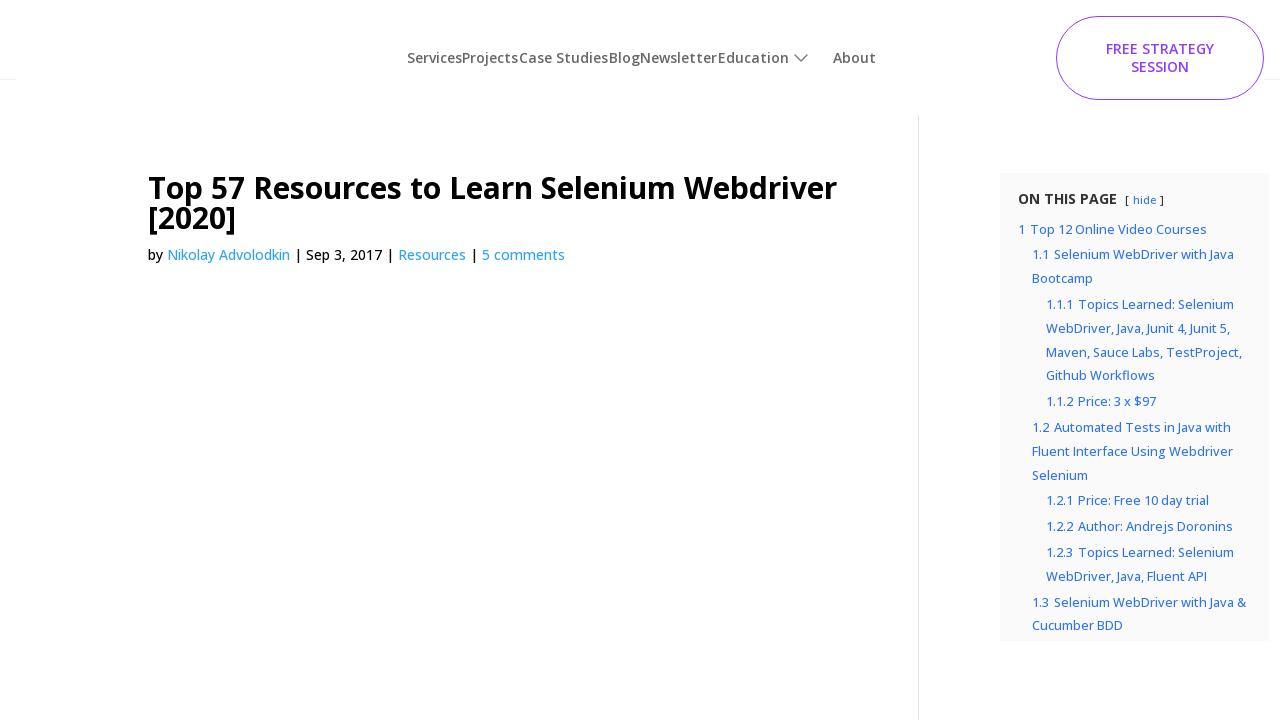

Navigation to Selenium Resources page completed
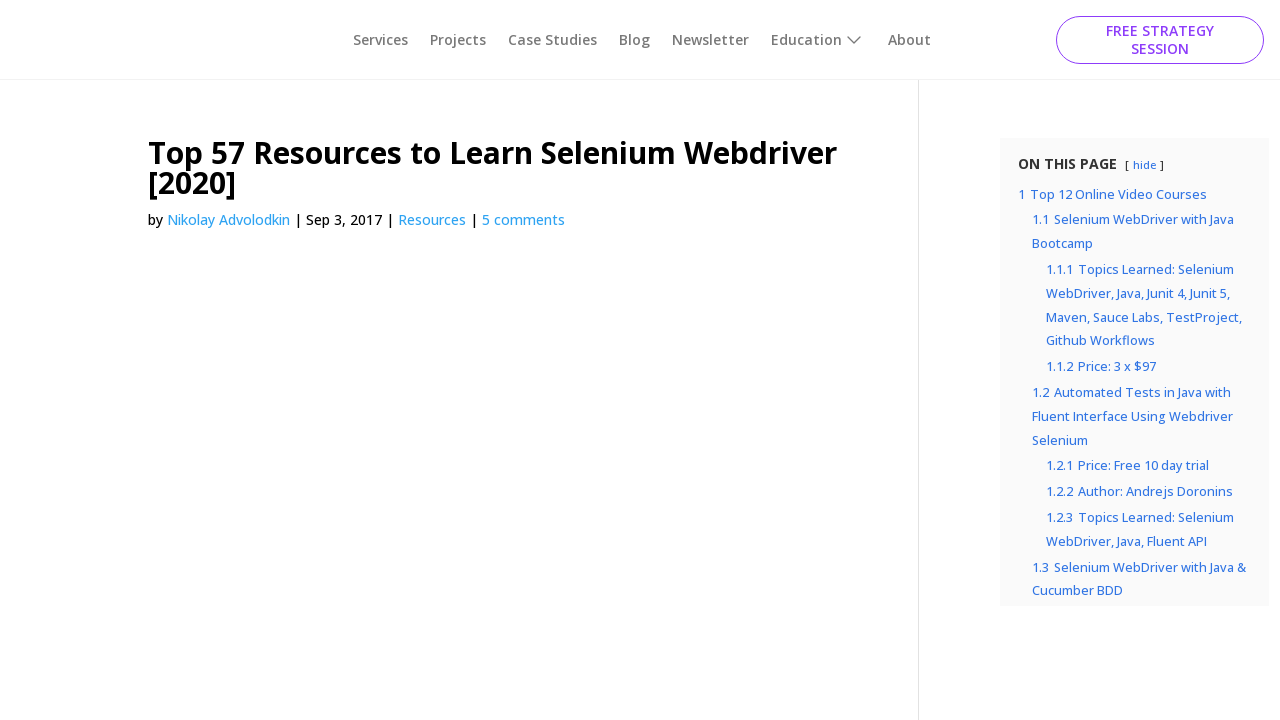

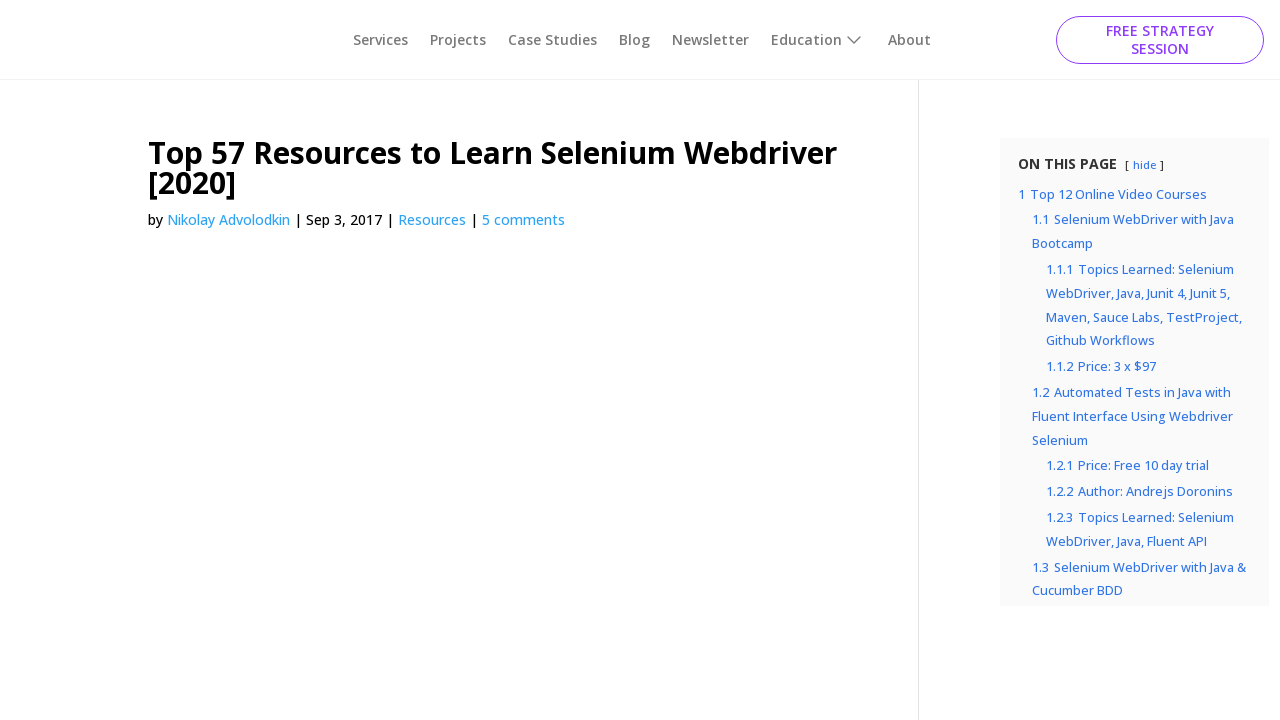